Tests a web form by filling in a text box with "Selenium" and submitting the form, then verifies the success message is displayed.

Starting URL: https://www.selenium.dev/selenium/web/web-form.html

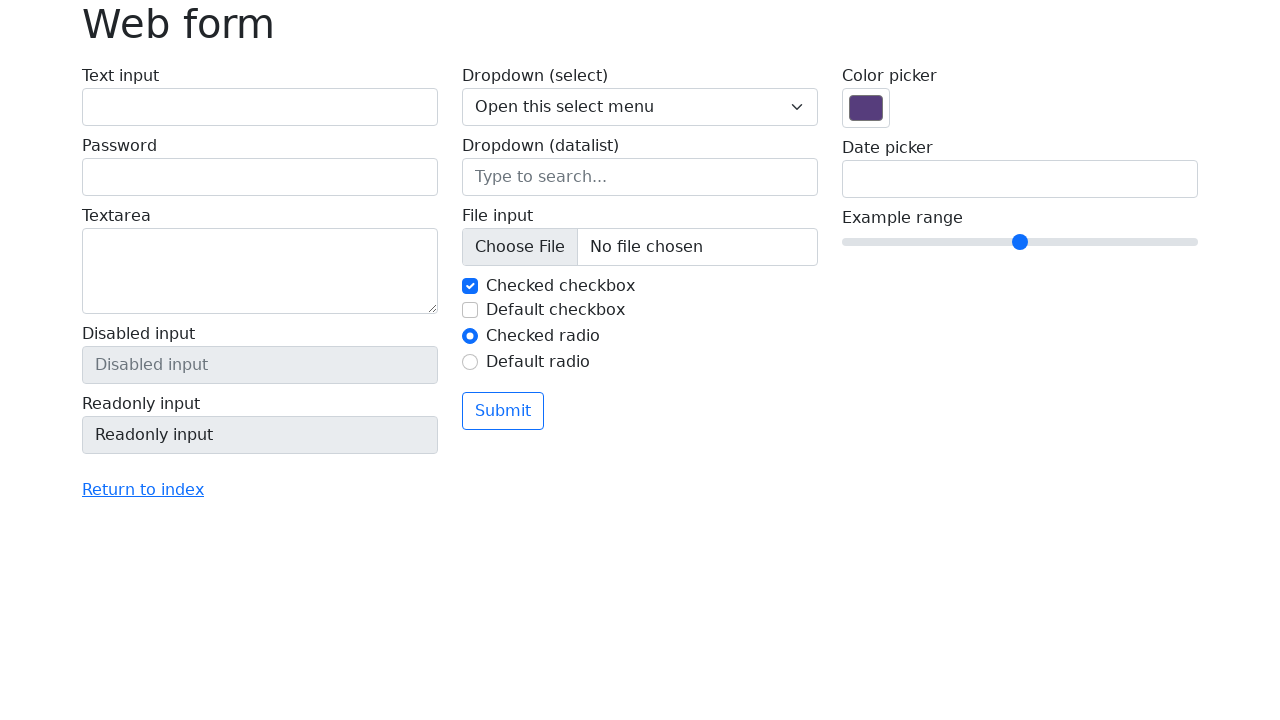

Verified page title is 'Web form'
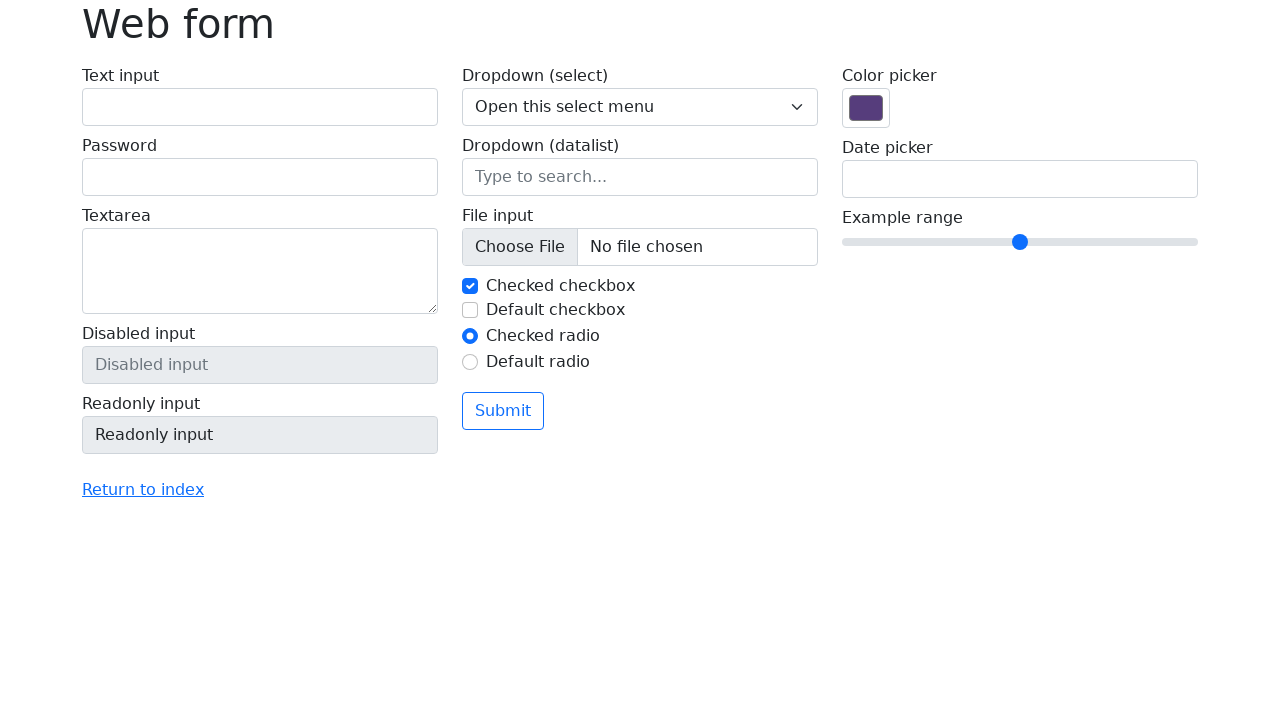

Filled text box with 'Selenium' on input[name='my-text']
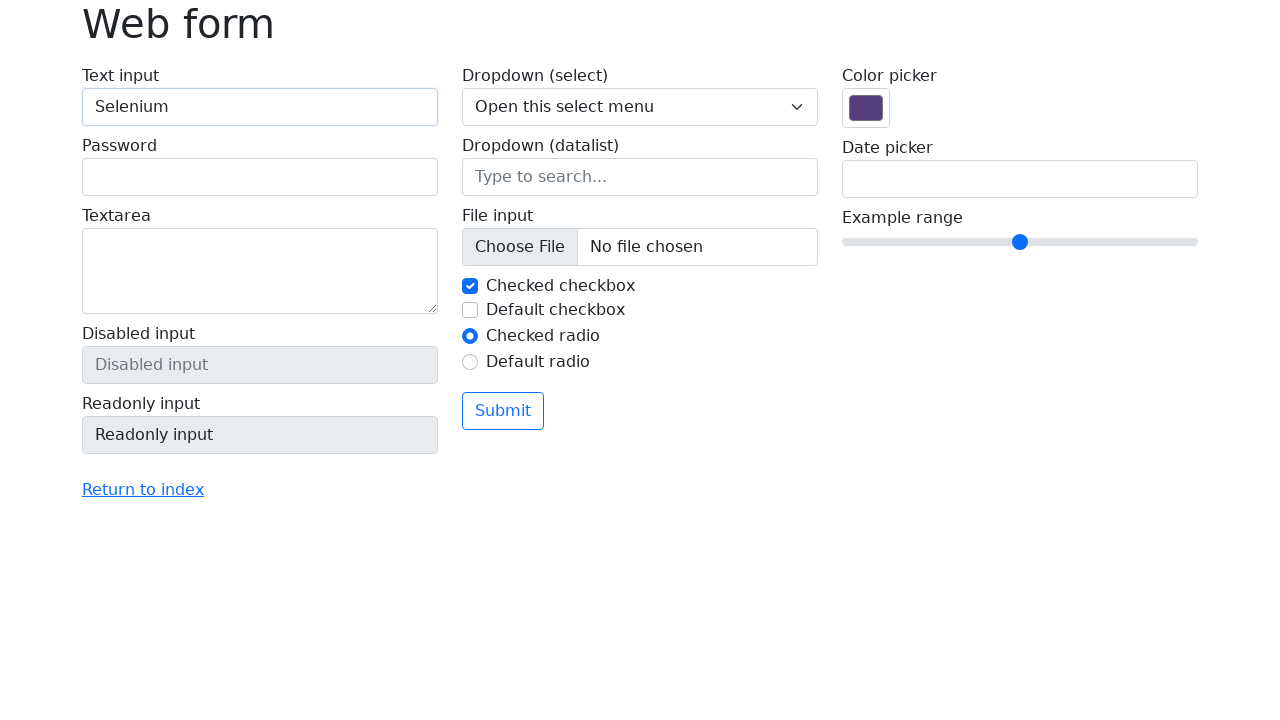

Clicked the submit button at (503, 411) on button
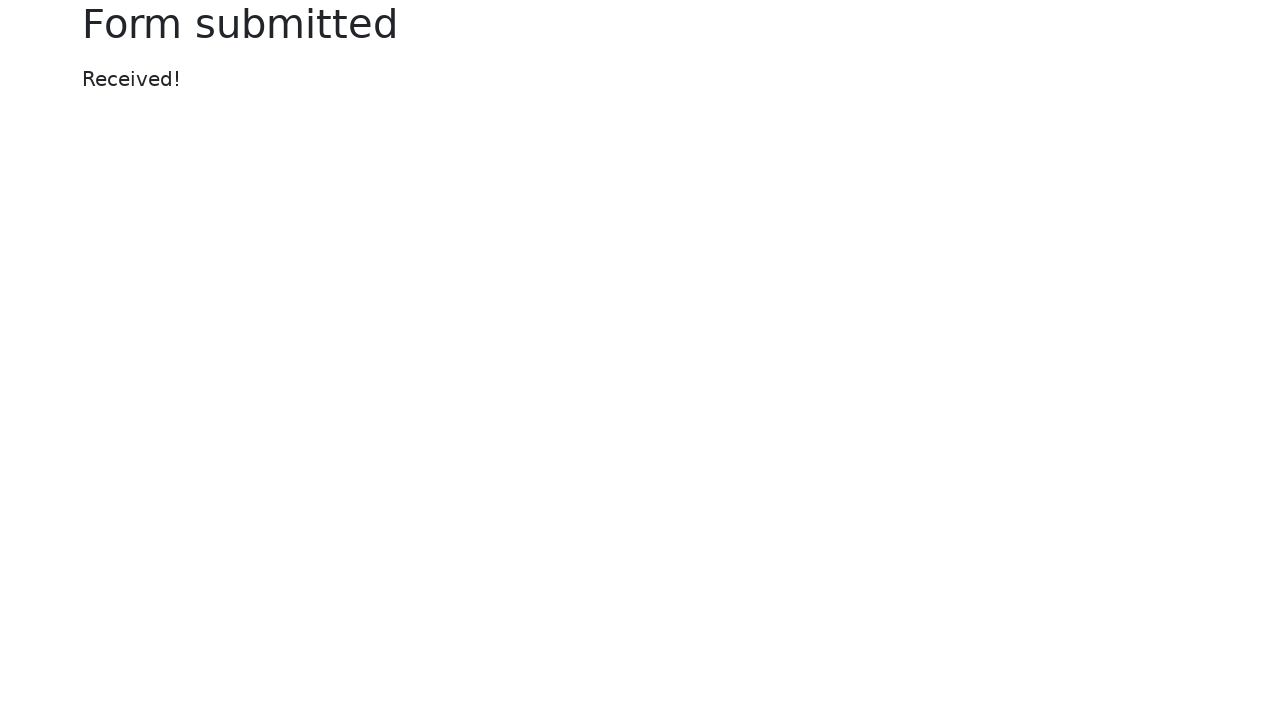

Success message element loaded
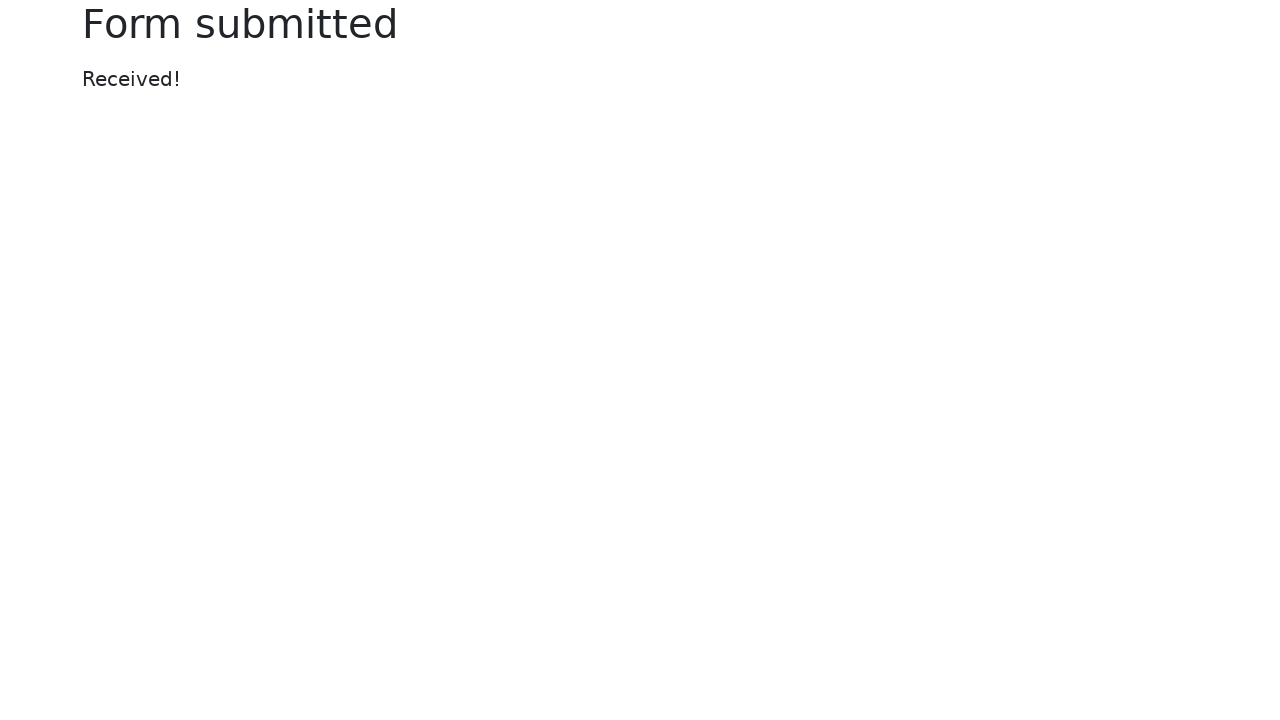

Verified success message displays 'Received!'
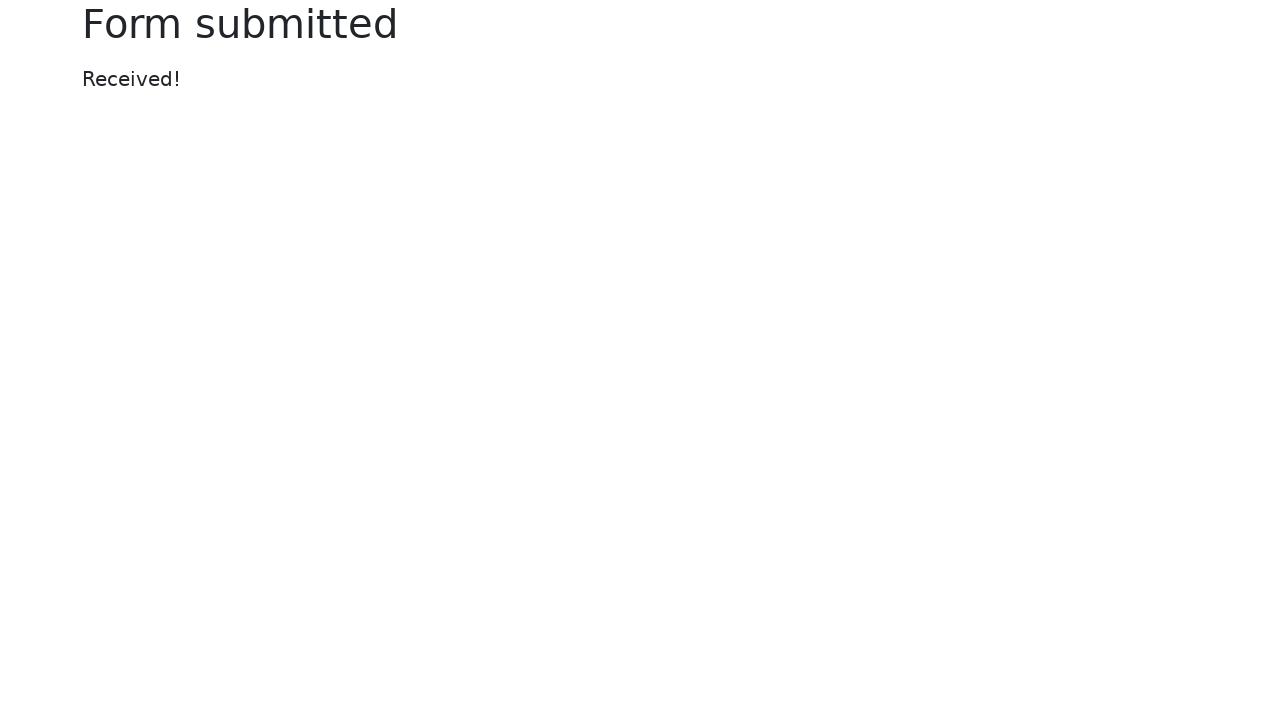

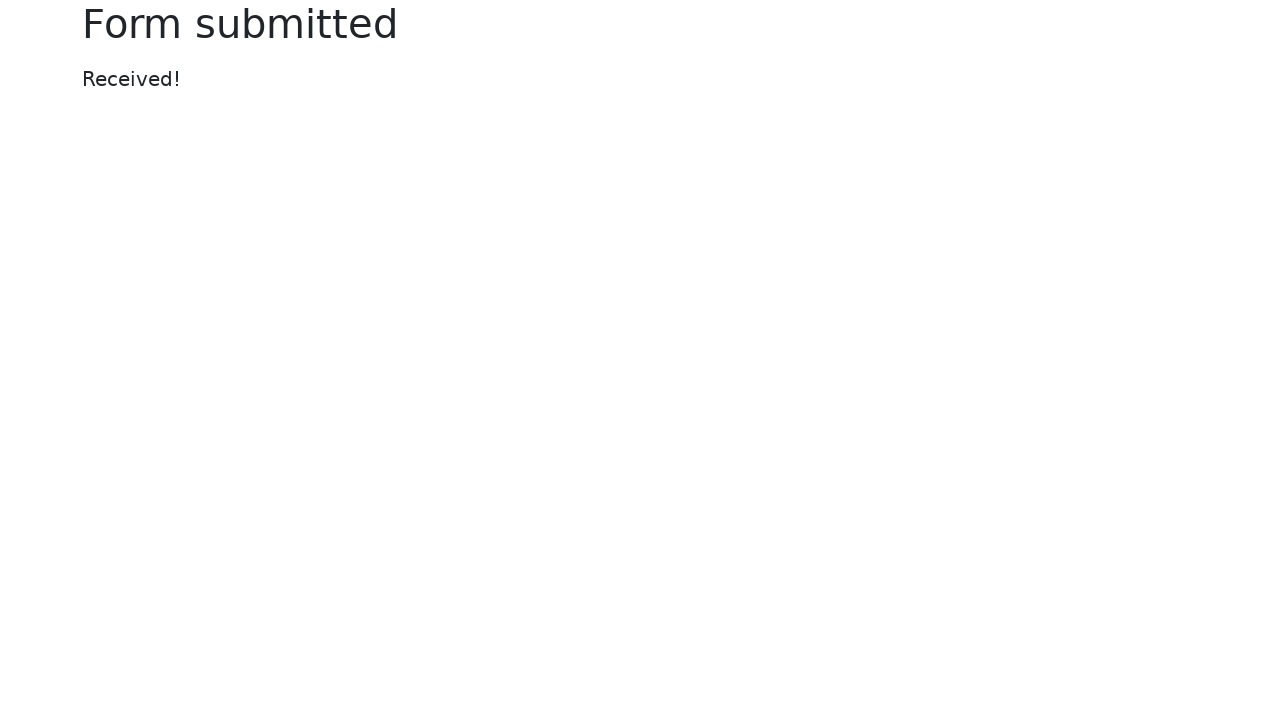